Tests a practice Angular form by checking a checkbox, selecting radio button and dropdown options, filling a password field, submitting the form, then navigating to a shop page and adding a Nokia Edge product to cart.

Starting URL: https://rahulshettyacademy.com/angularpractice/

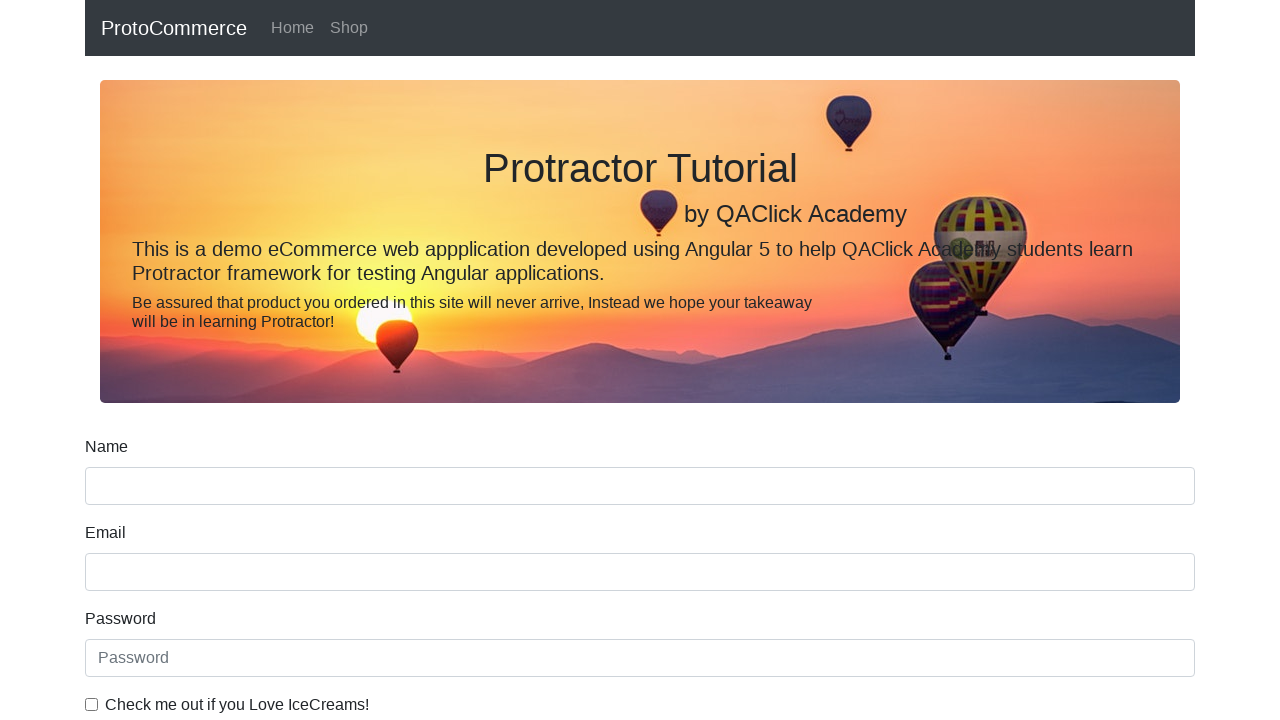

Clicked ice cream checkbox at (92, 704) on internal:label="Check me out if you Love IceCreams!"i
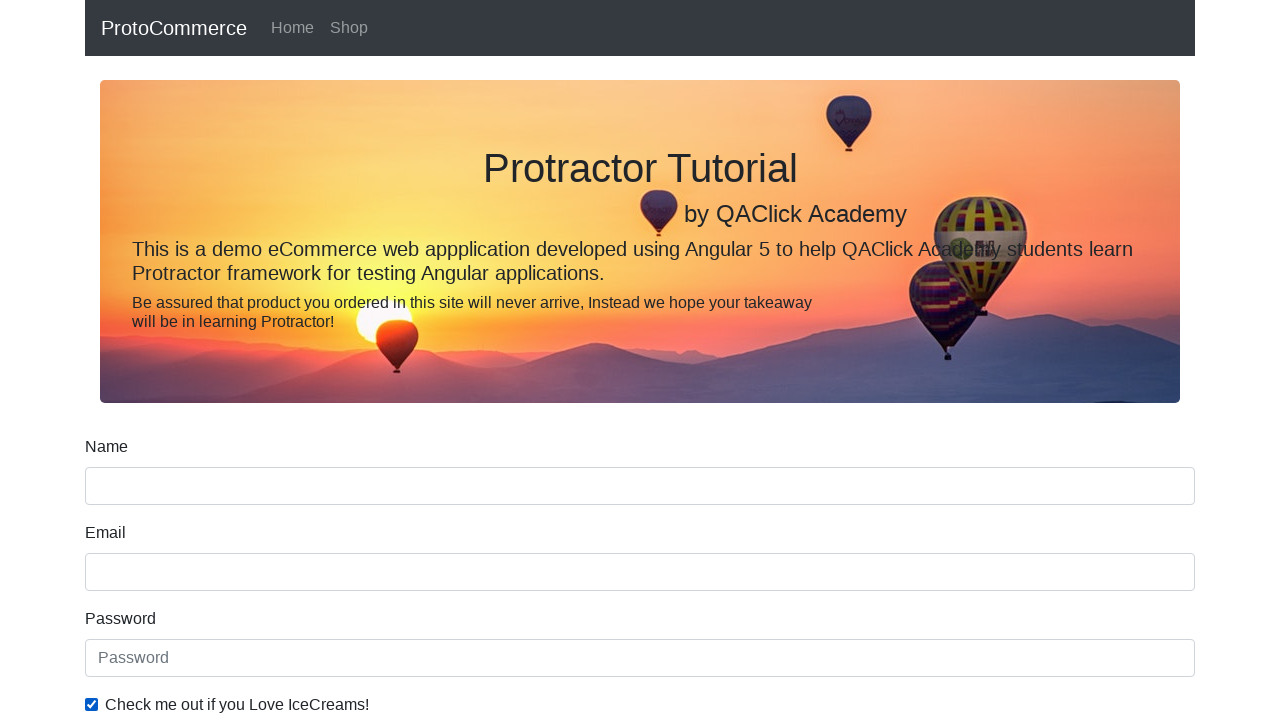

Selected 'Employed' radio button at (326, 360) on internal:label="Employed"i
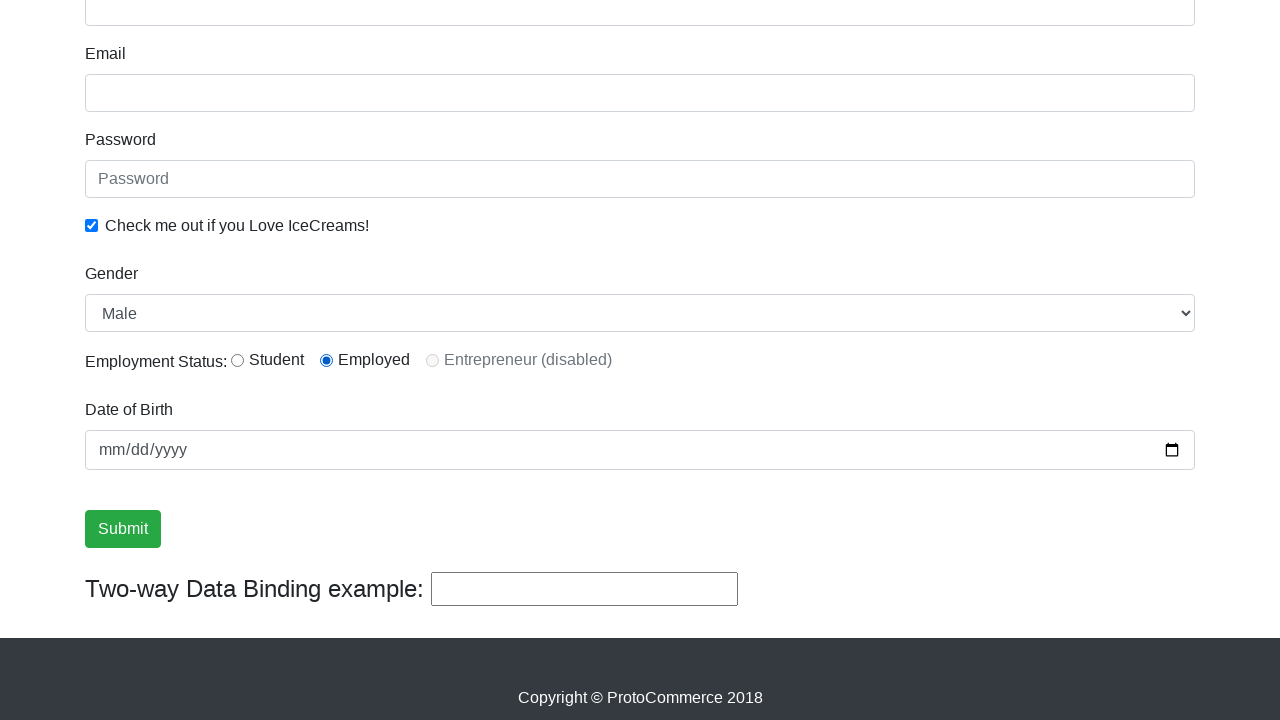

Selected 'Female' from Gender dropdown on internal:label="Gender"i
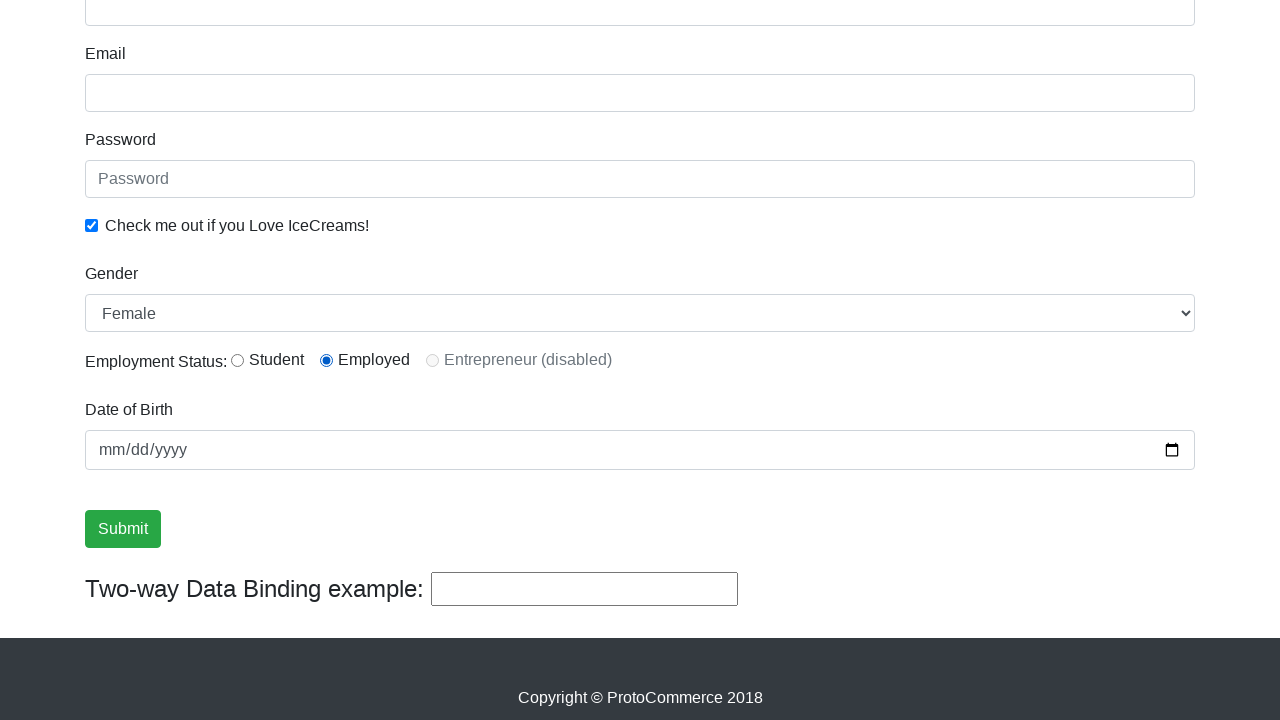

Filled password field with 'kishore' on internal:attr=[placeholder="Password"i]
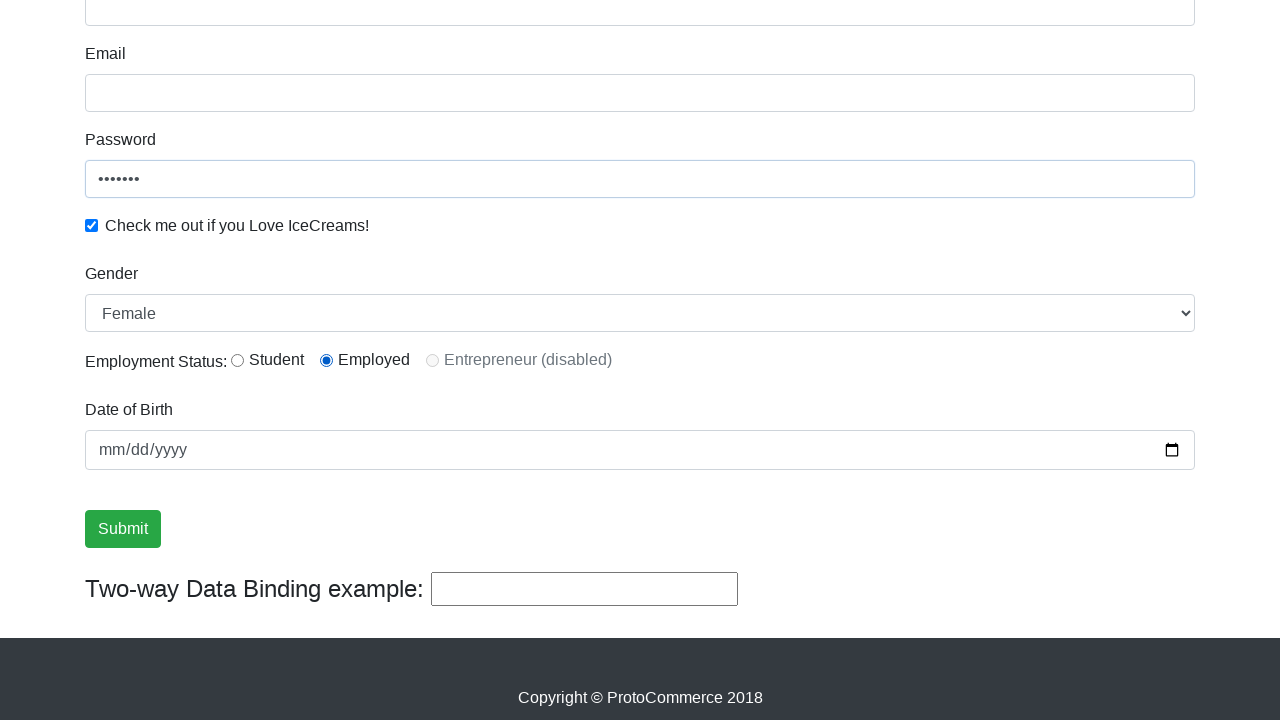

Clicked Submit button at (123, 529) on internal:role=button[name="Submit"i]
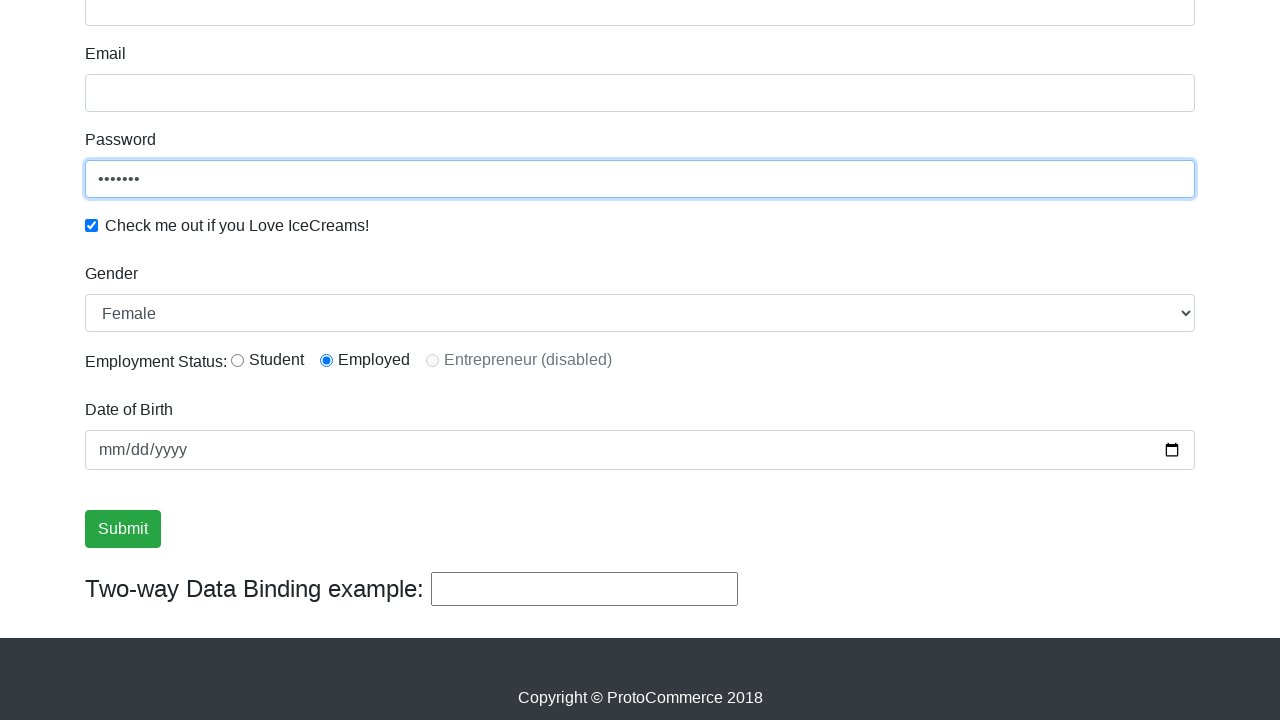

Form submitted successfully - confirmation message displayed
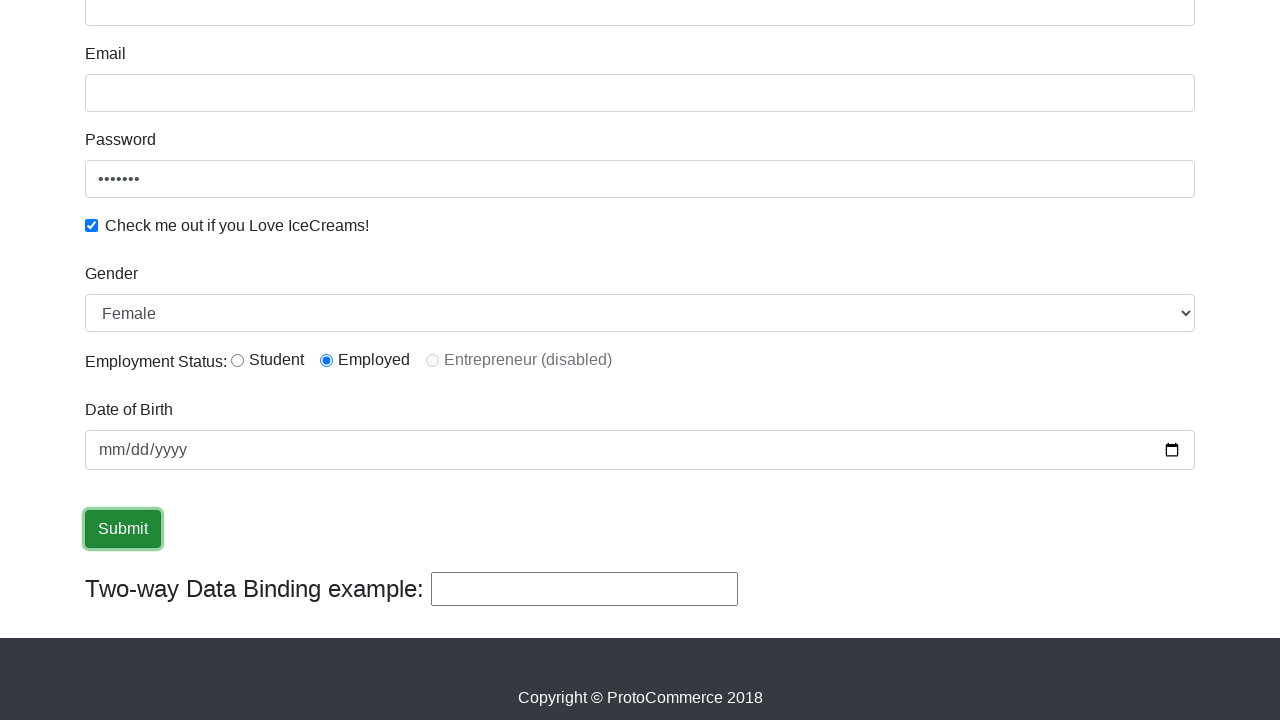

Navigated to Shop page via Shop link at (349, 28) on internal:role=link[name="Shop"i]
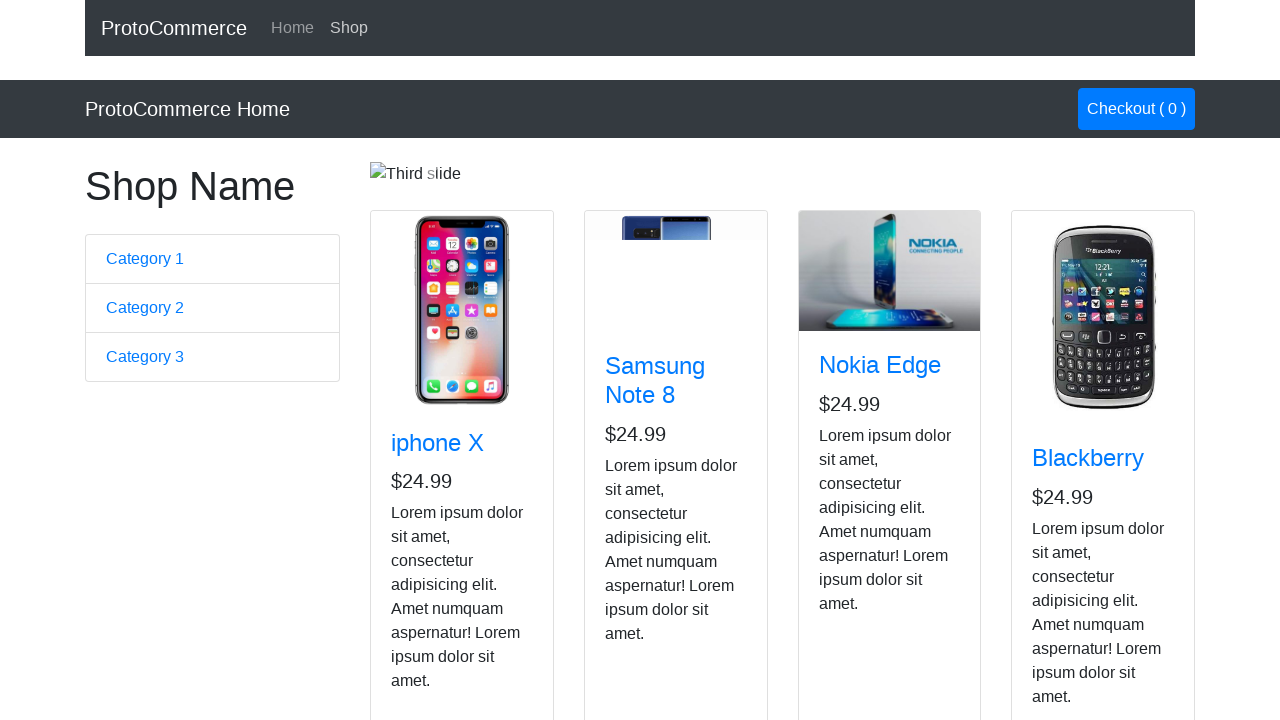

Added Nokia Edge product to cart at (854, 528) on app-card >> internal:has-text="Nokia Edge"i >> internal:role=button
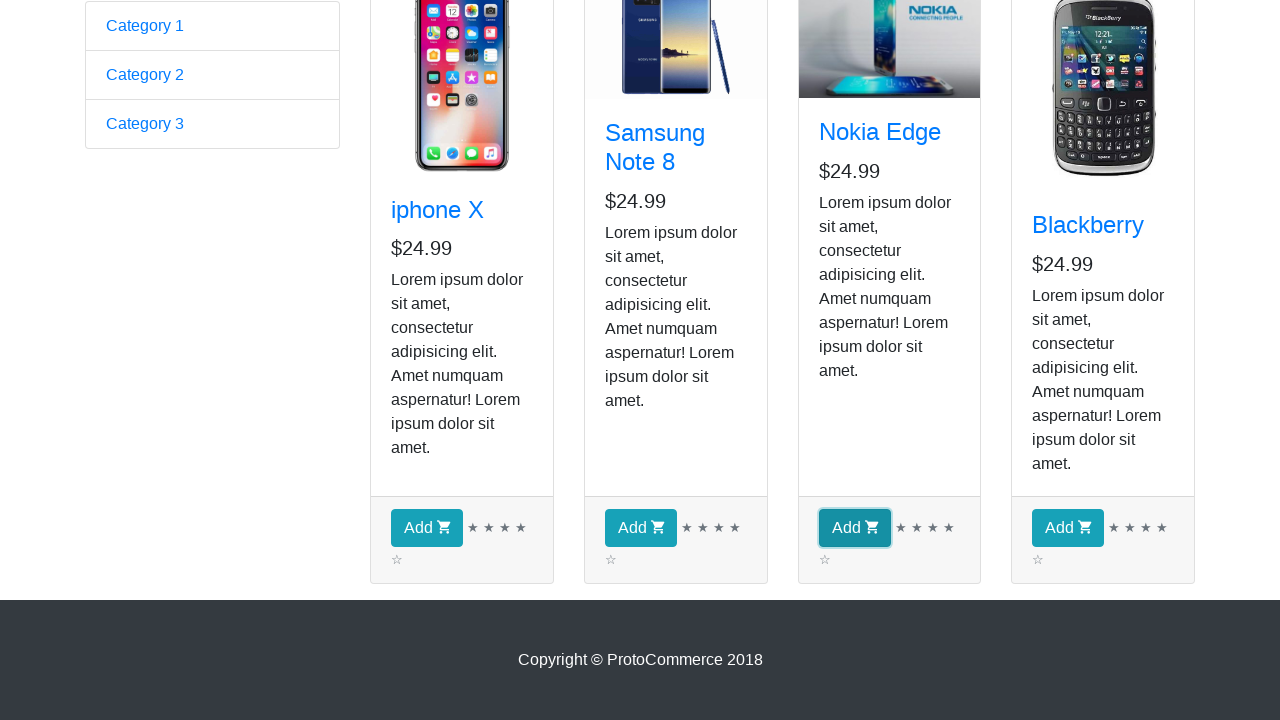

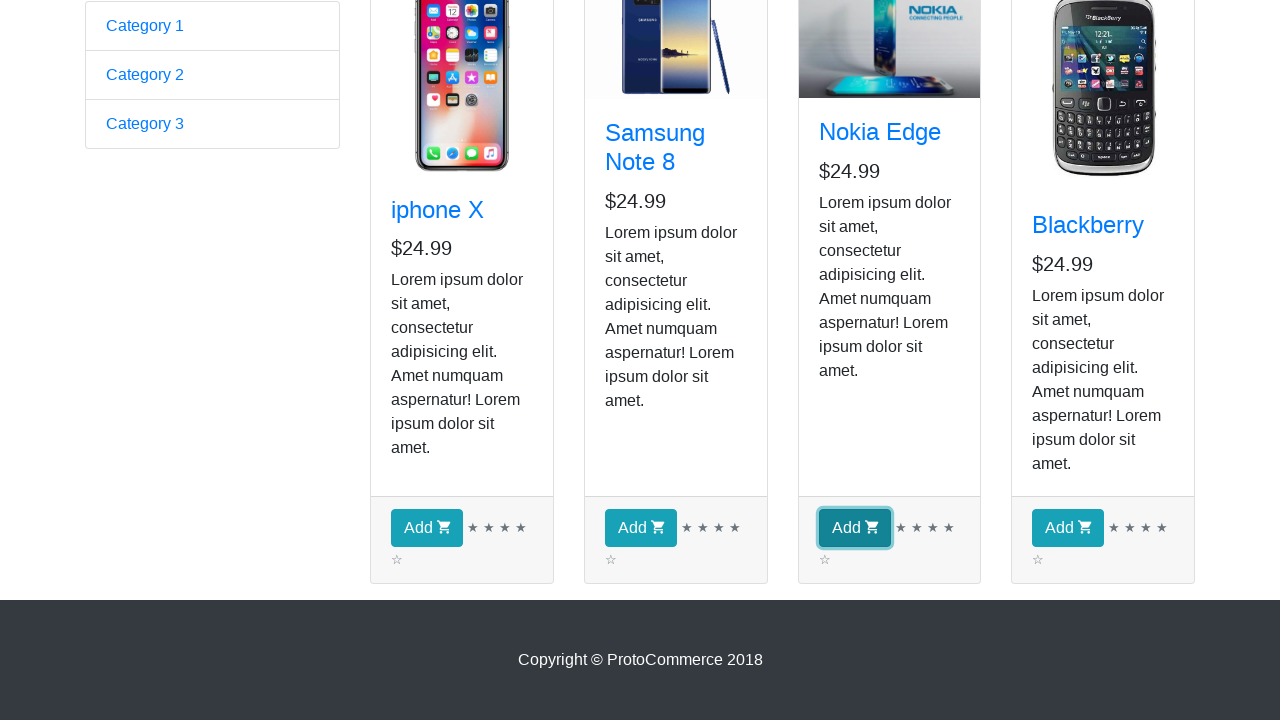